Tests a basic form demo page by filling a message field and verifying it displays correctly, then testing a sum calculator by entering two numbers and verifying the result.

Starting URL: https://www.seleniumeasy.com/test/basic-first-form-demo.html

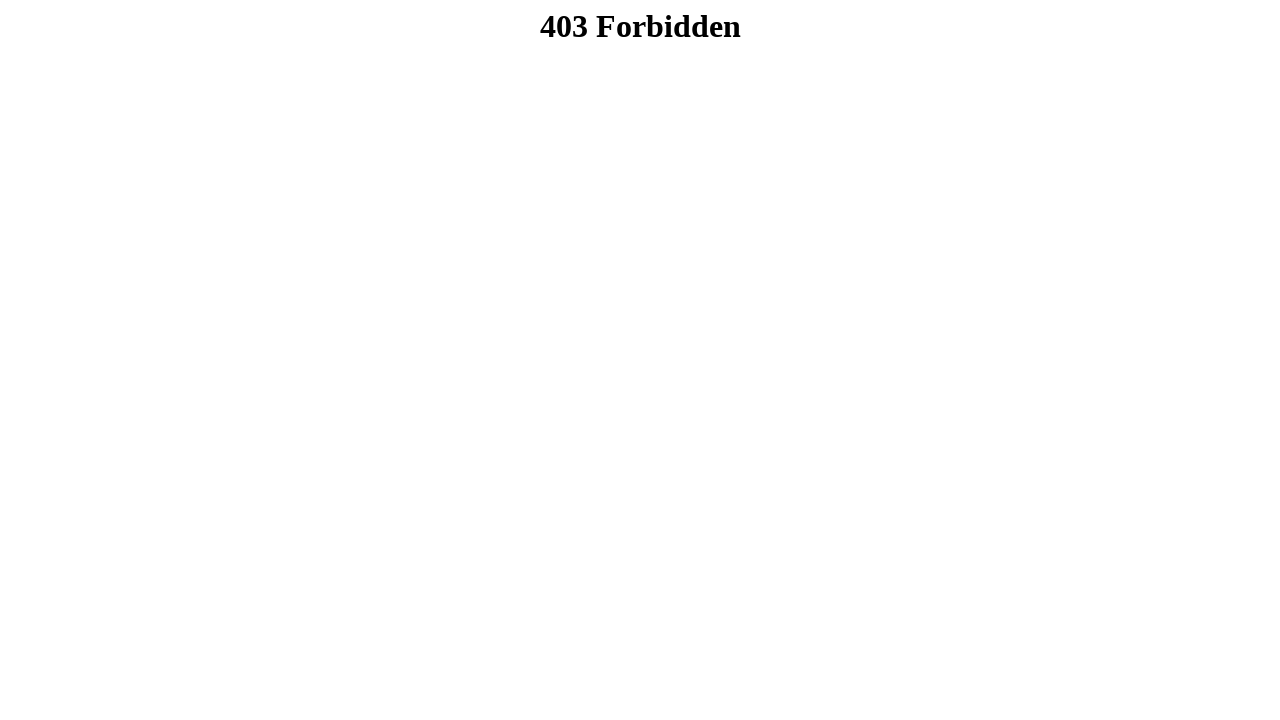

Filled todo input with 'buy some cheese'
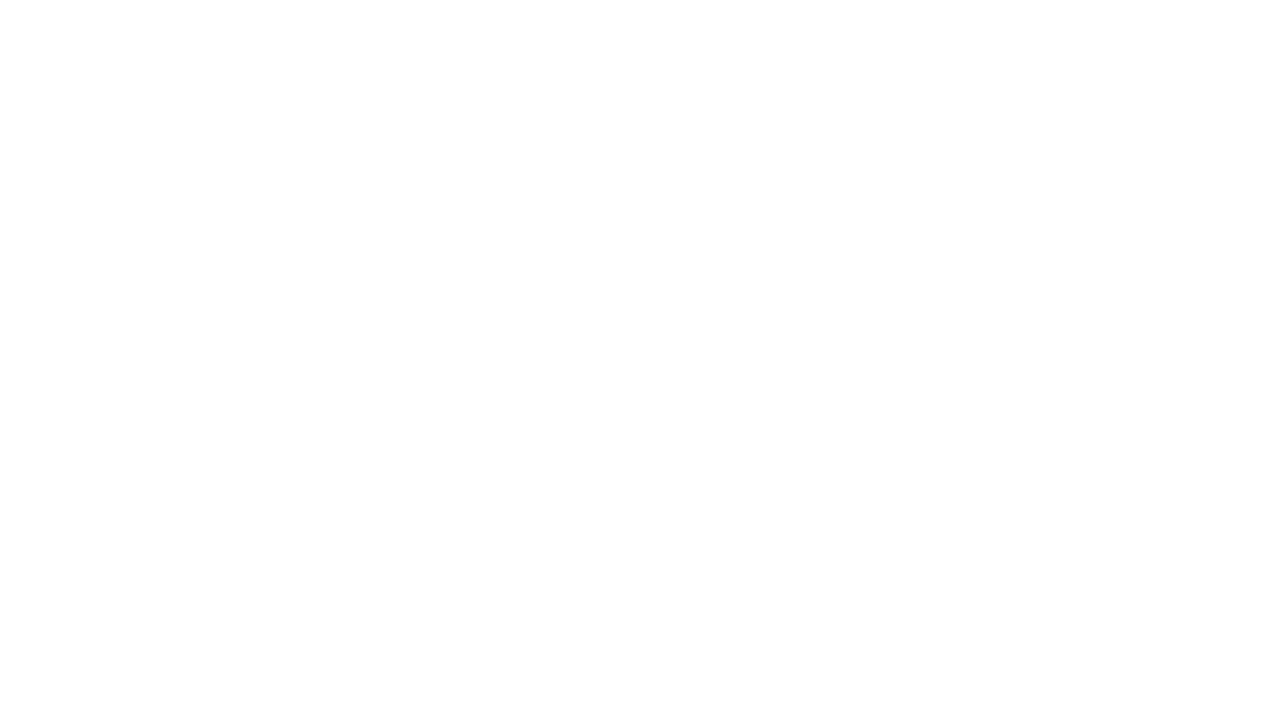

Pressed Enter to create first todo item
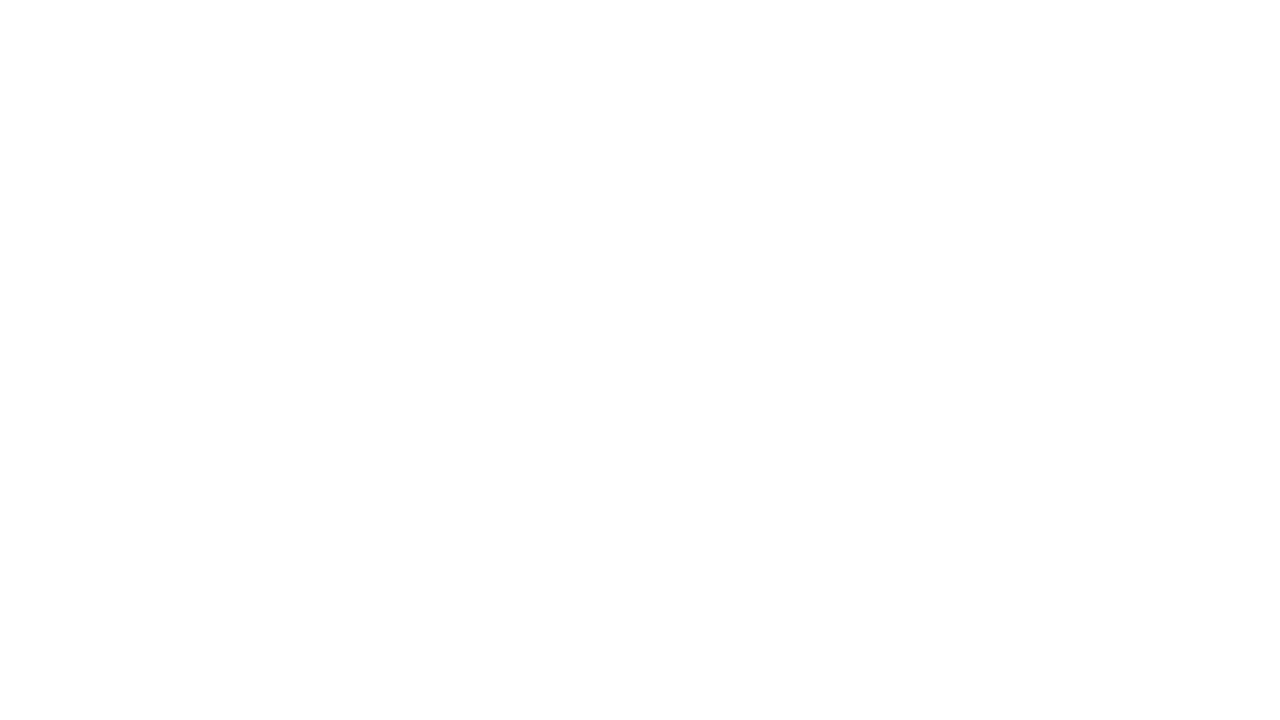

Filled todo input with 'feed the cat'
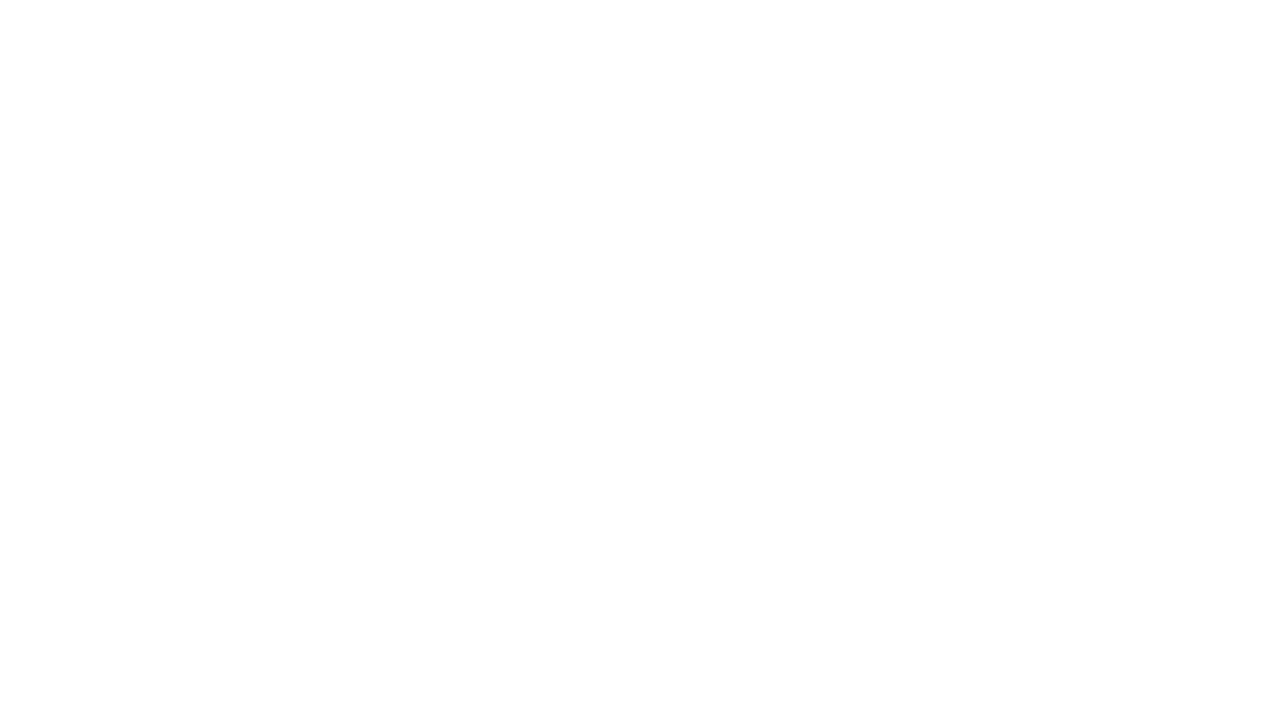

Pressed Enter to create second todo item
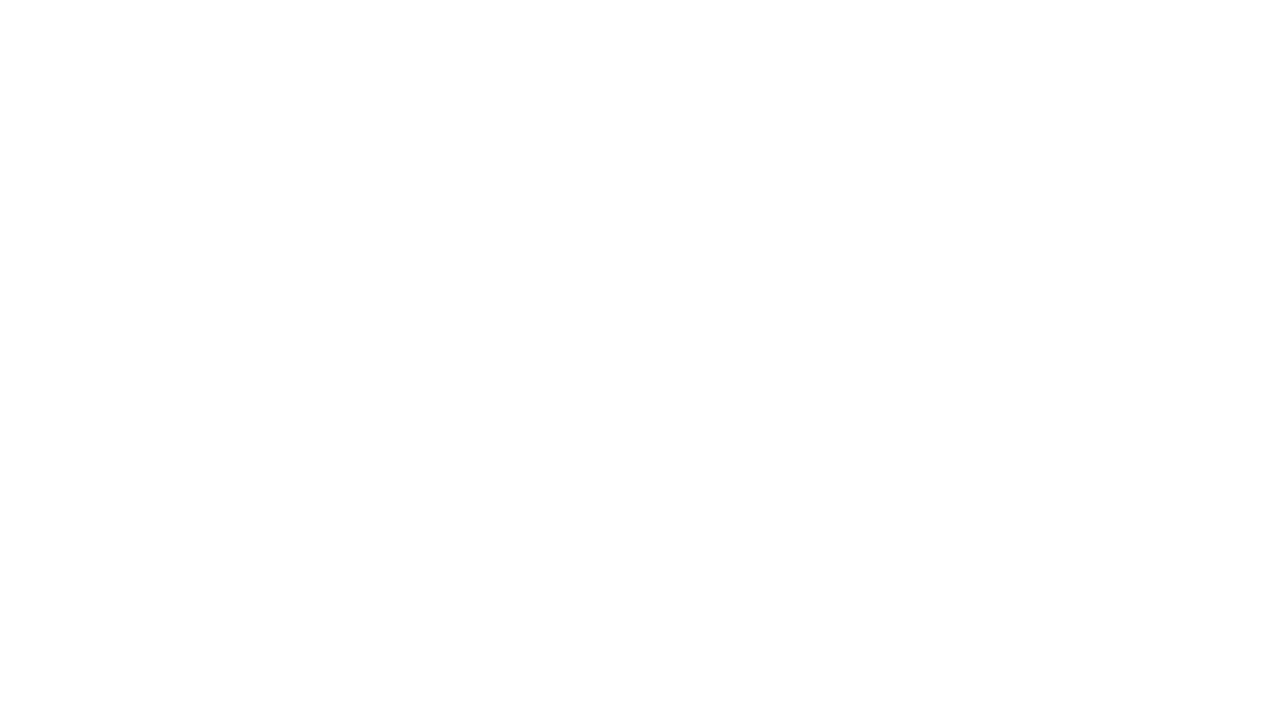

Filled todo input with 'book a doctors appointment'
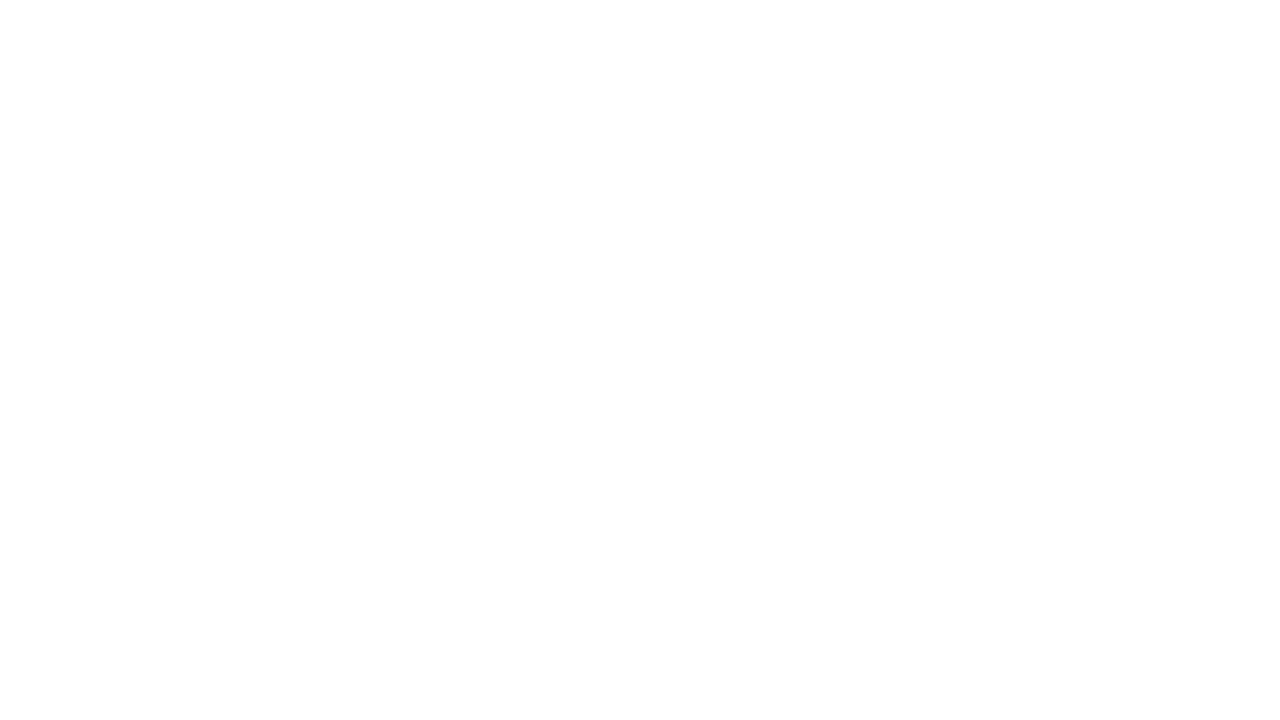

Pressed Enter to create third todo item
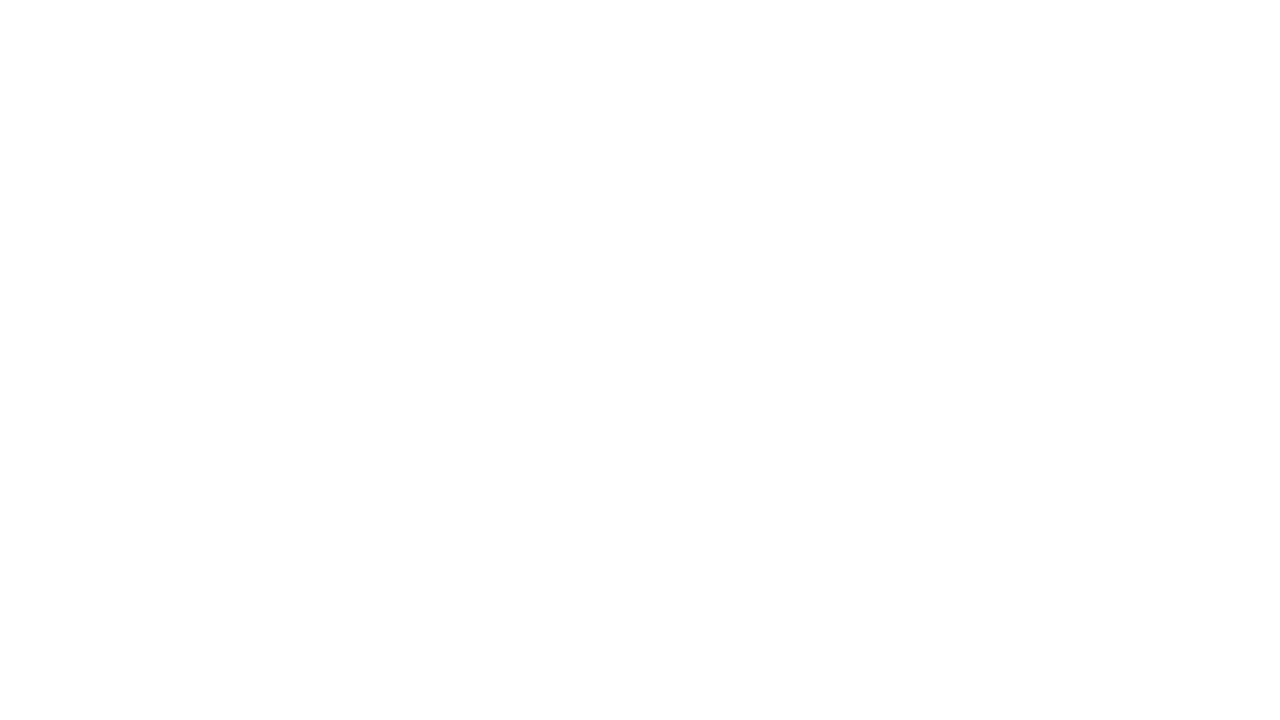

Waited for all 3 todo items to be created
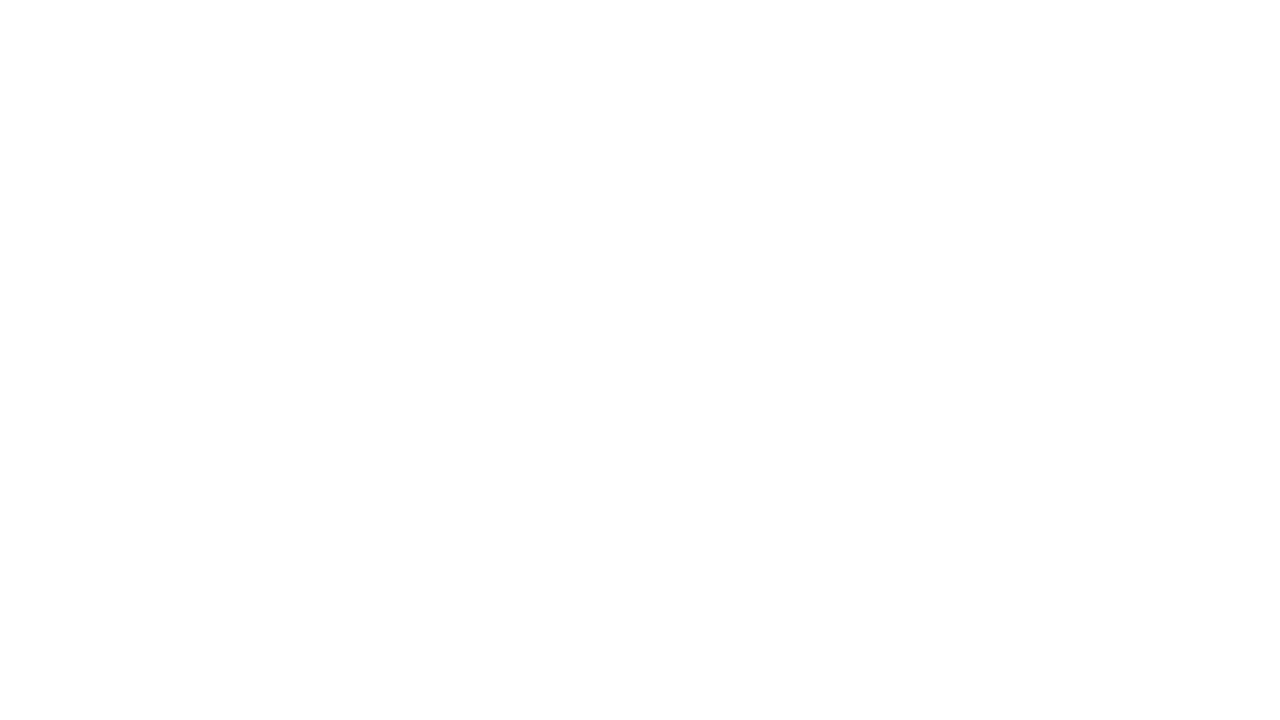

Checked the second todo item (marked as complete)
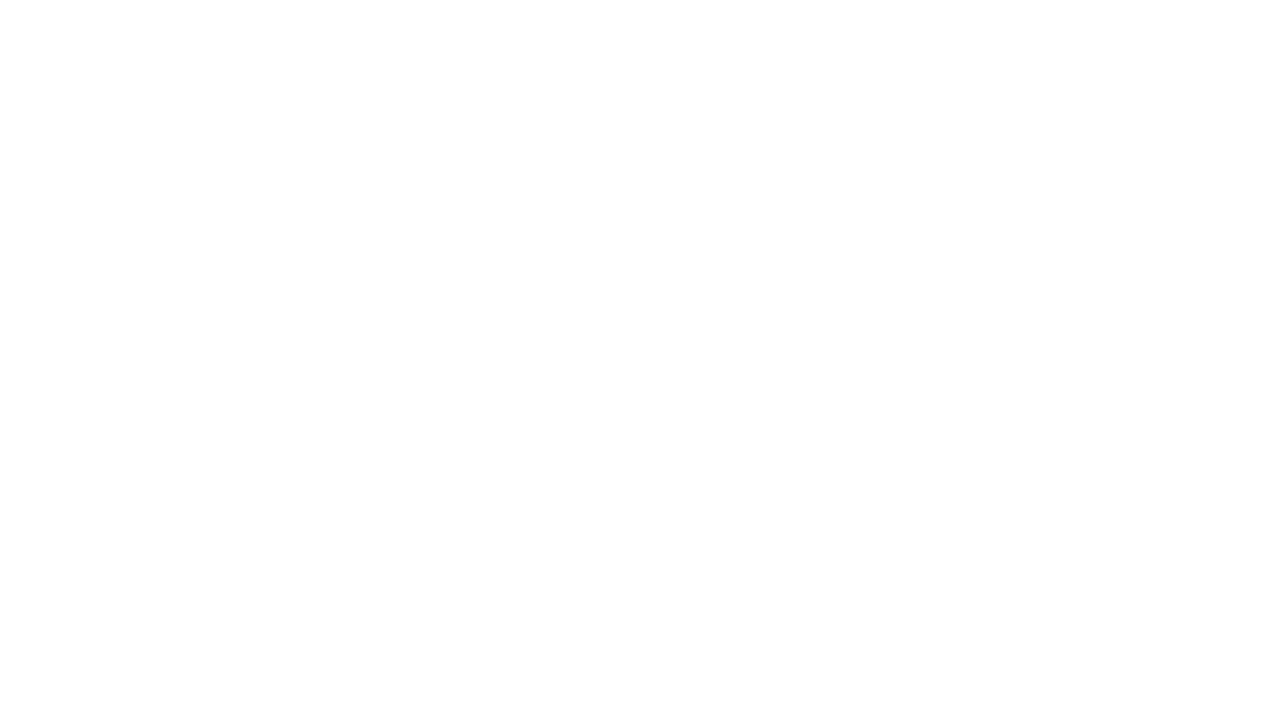

Clicked the Active filter to display only incomplete items
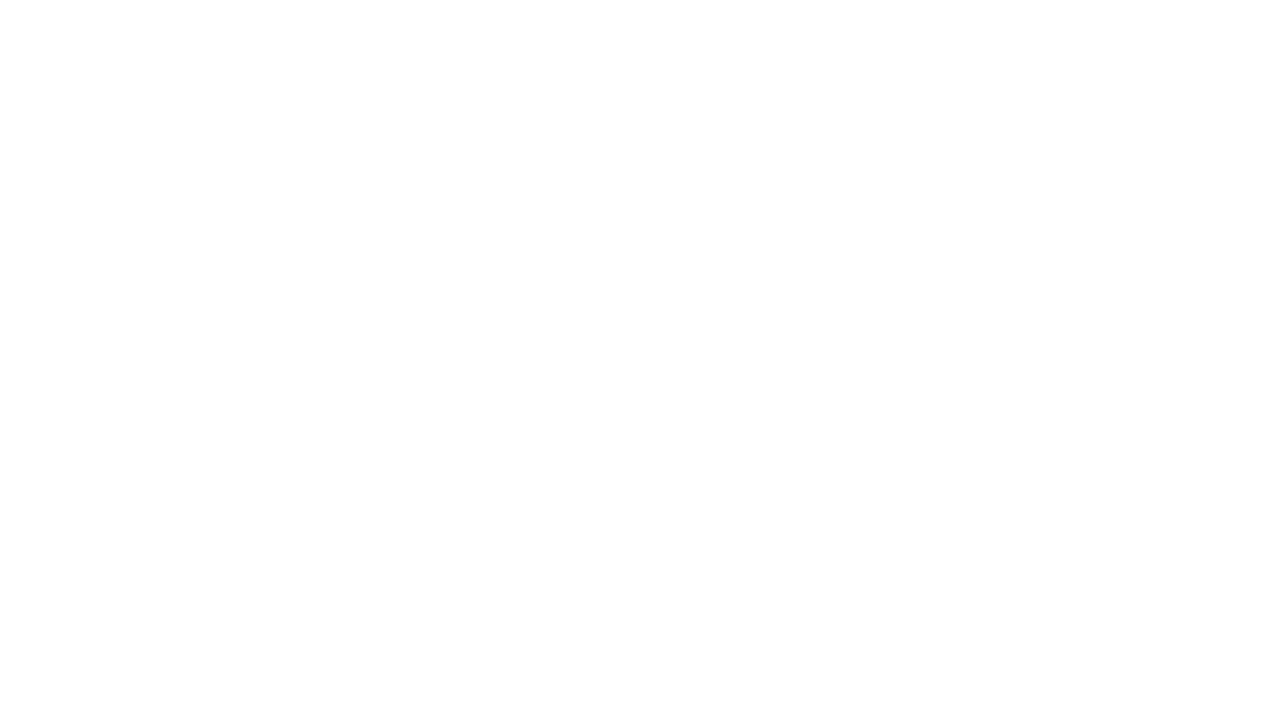

Waited for filtered view showing 2 active (incomplete) todo items
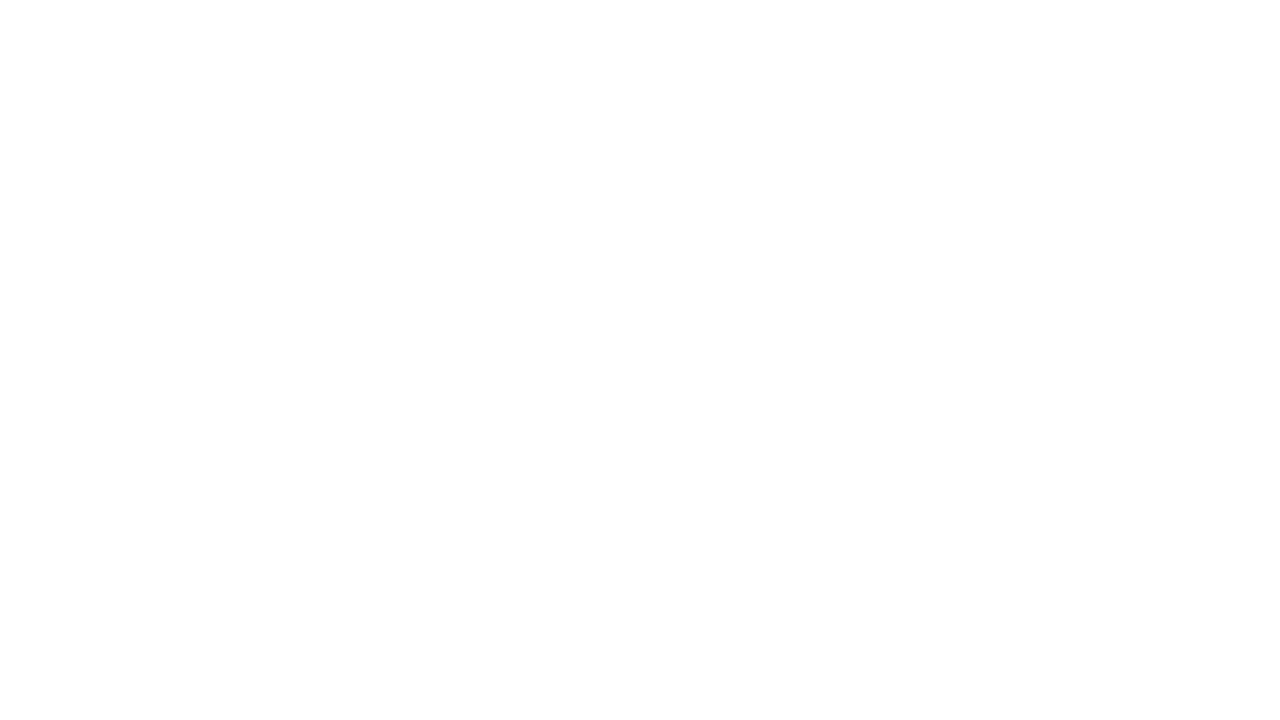

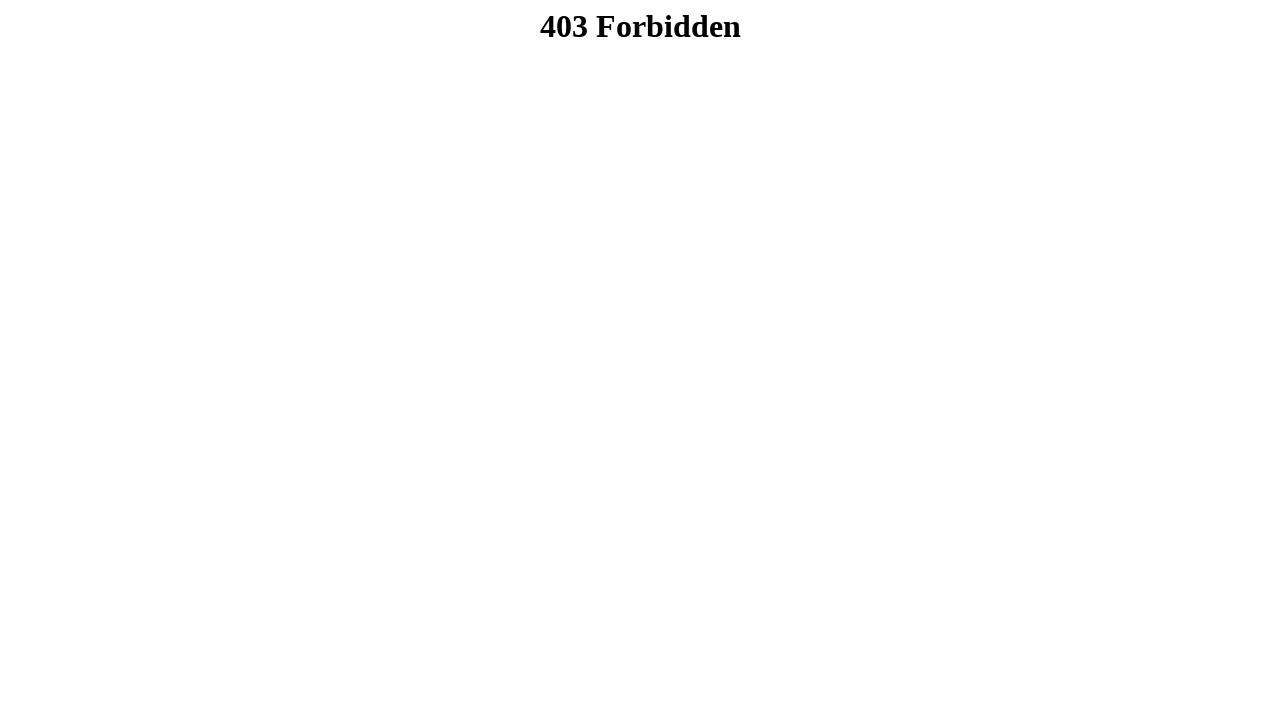